Tests multi-window browser handling by opening a new window, navigating to a different page, extracting text from a course link, switching back to the original window, and entering the extracted text into a form field.

Starting URL: https://rahulshettyacademy.com/angularpractice/

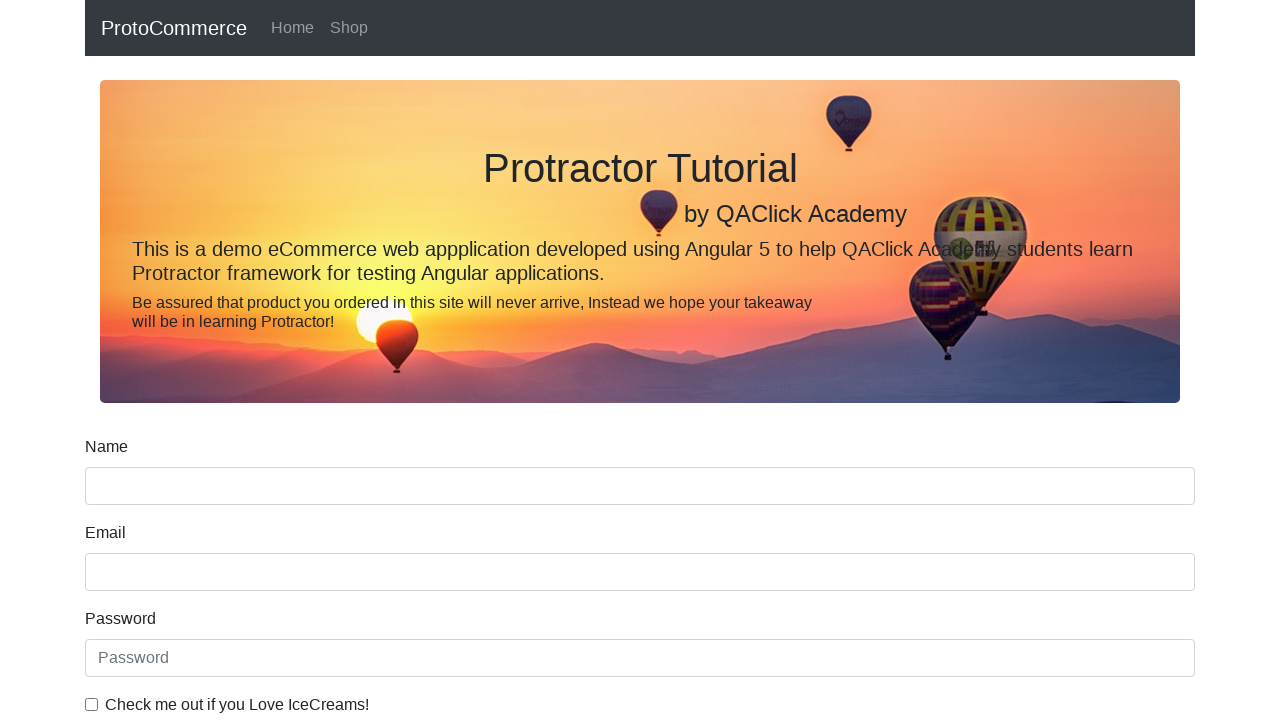

Opened a new browser window/tab
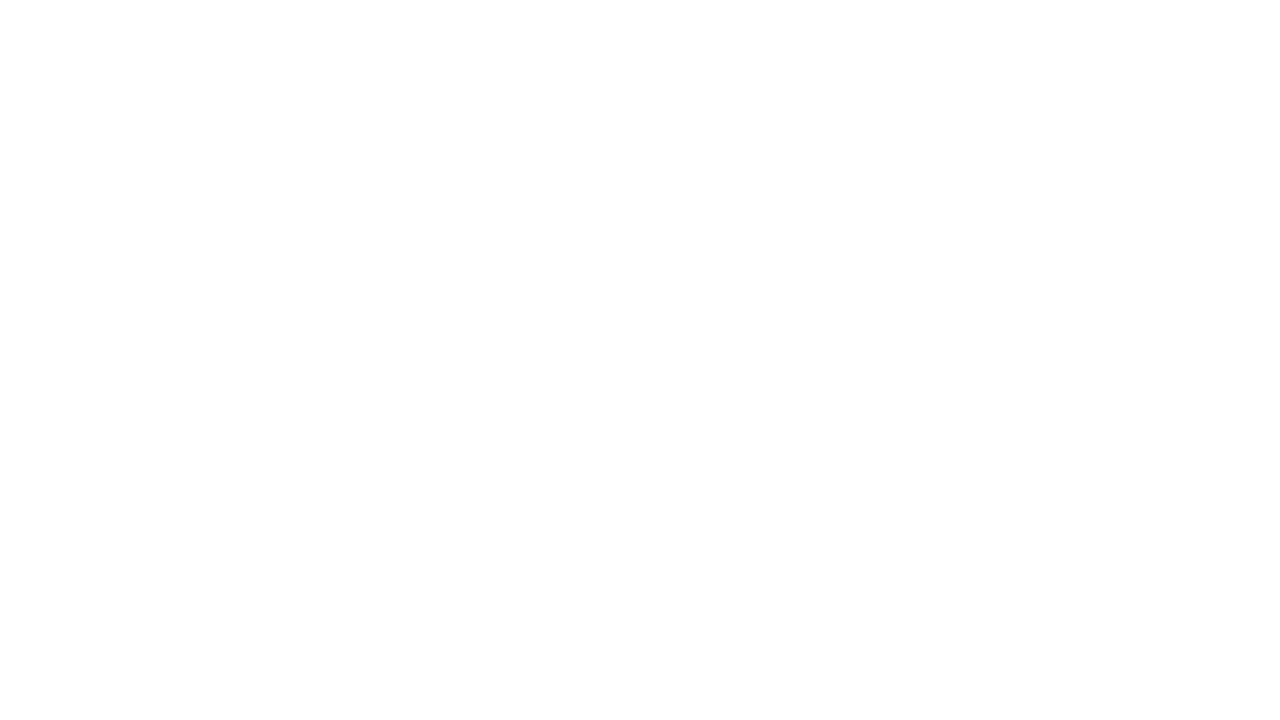

Navigated to https://rahulshettyacademy.com/ in new window
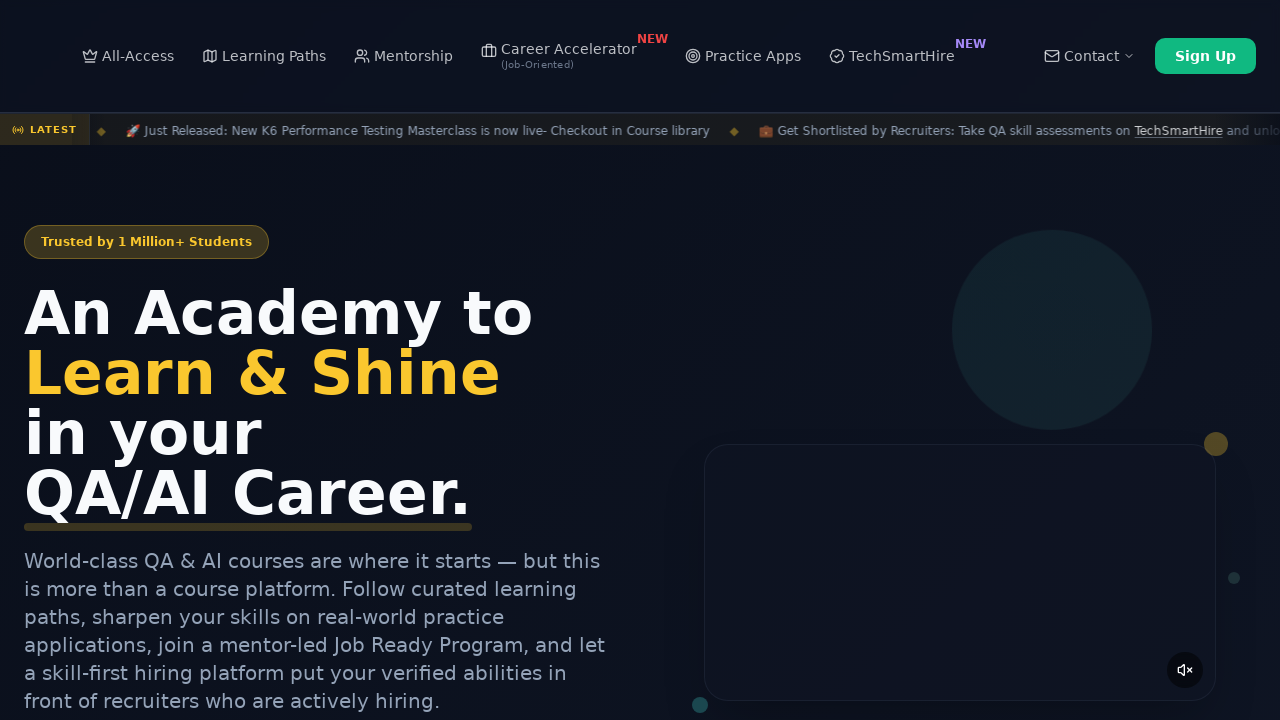

Course links loaded on the page
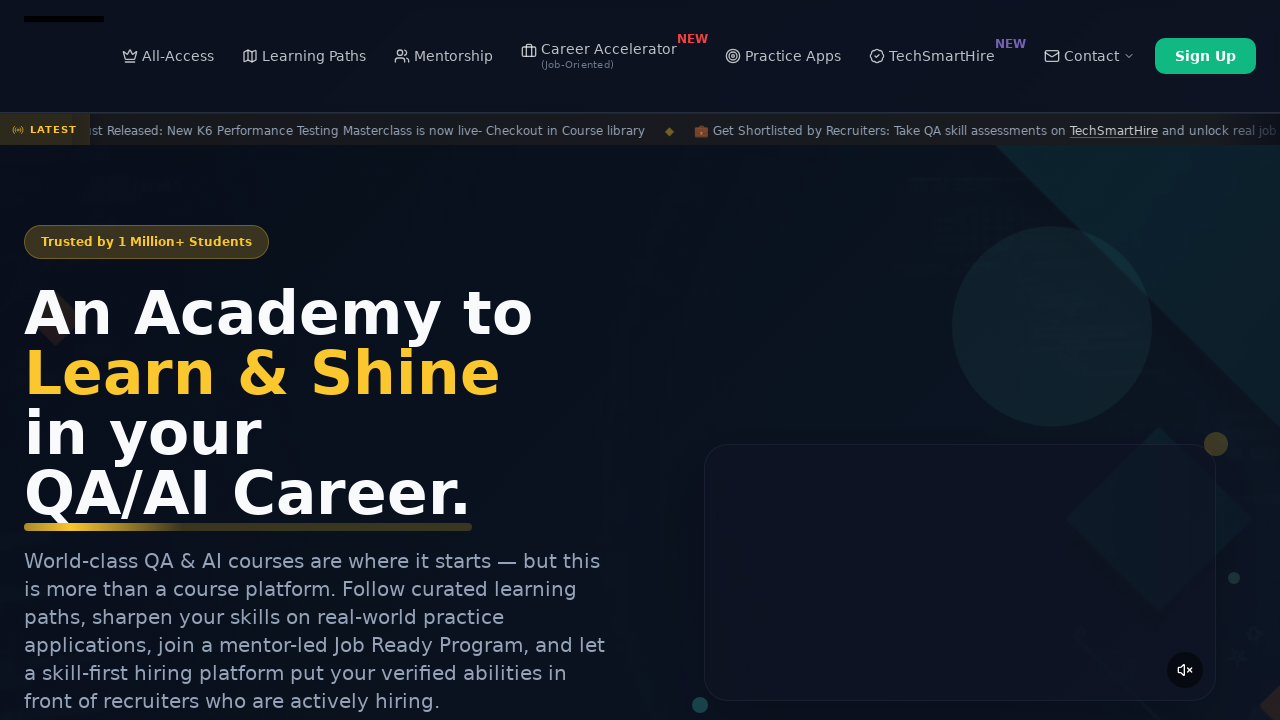

Extracted course name from second course link: 'Playwright Testing'
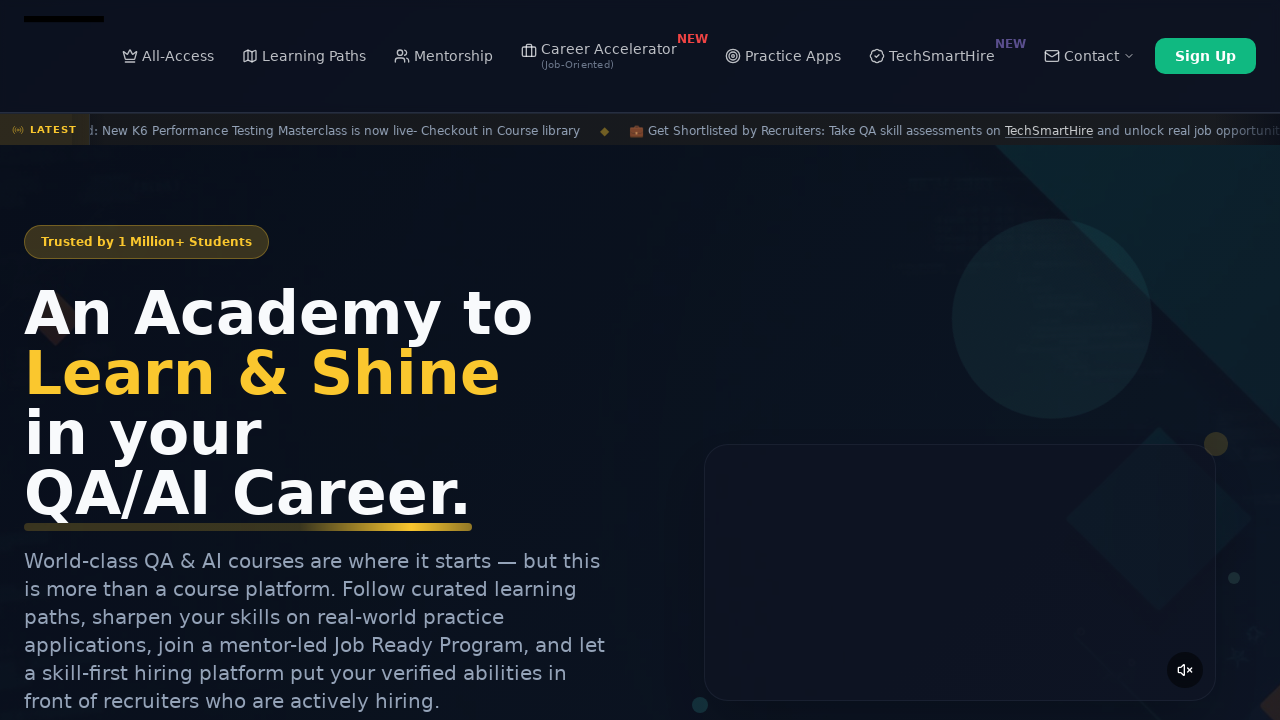

Switched back to original window
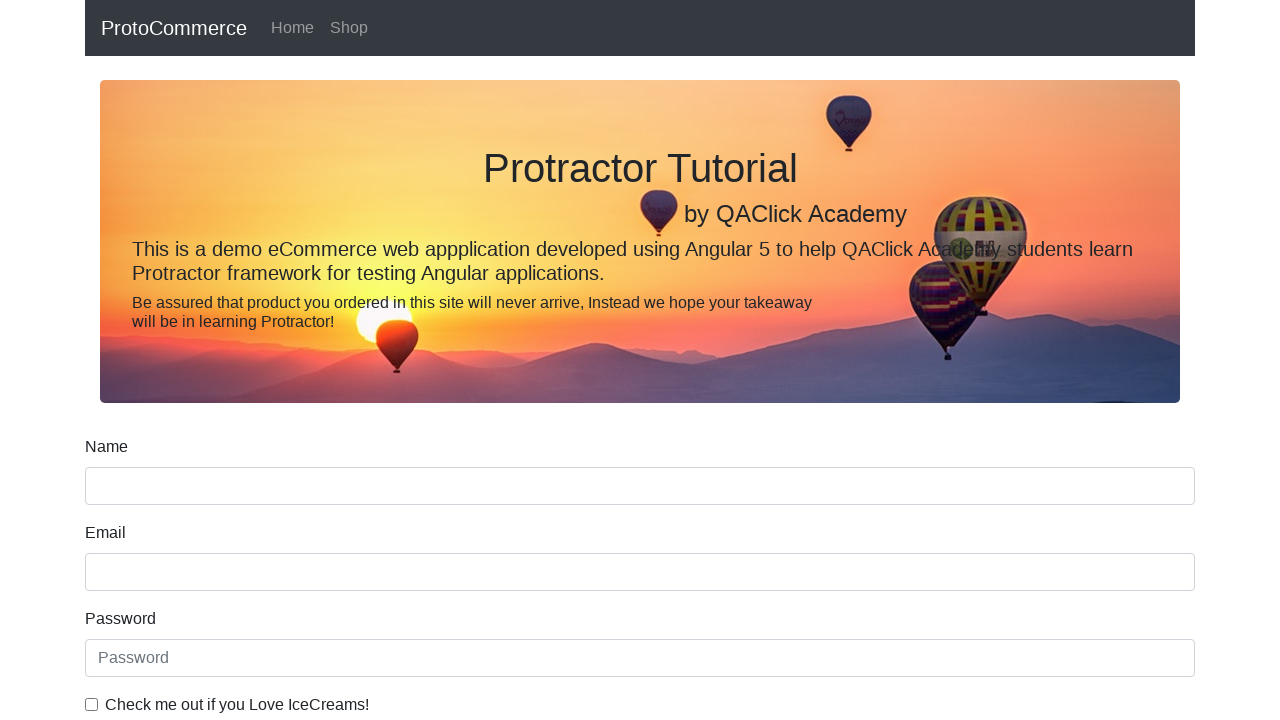

Filled name field with extracted course name: 'Playwright Testing' on input[name='name']
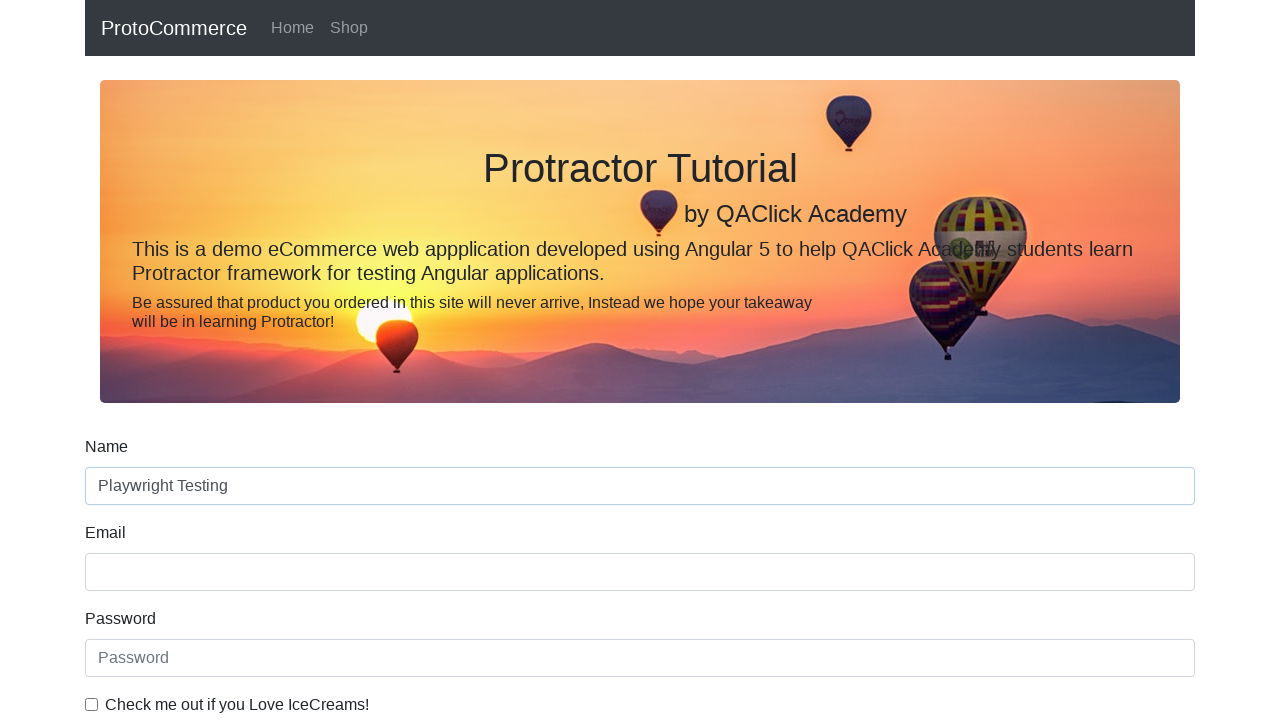

Name input field is present and filled
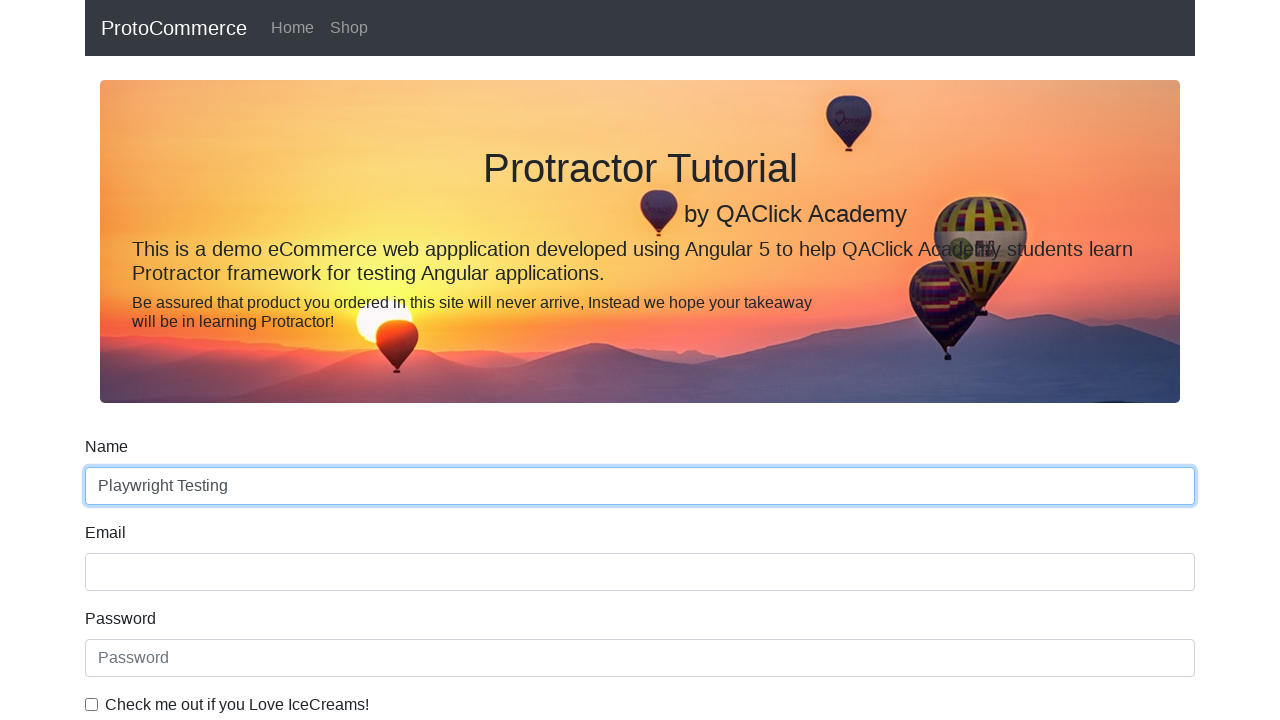

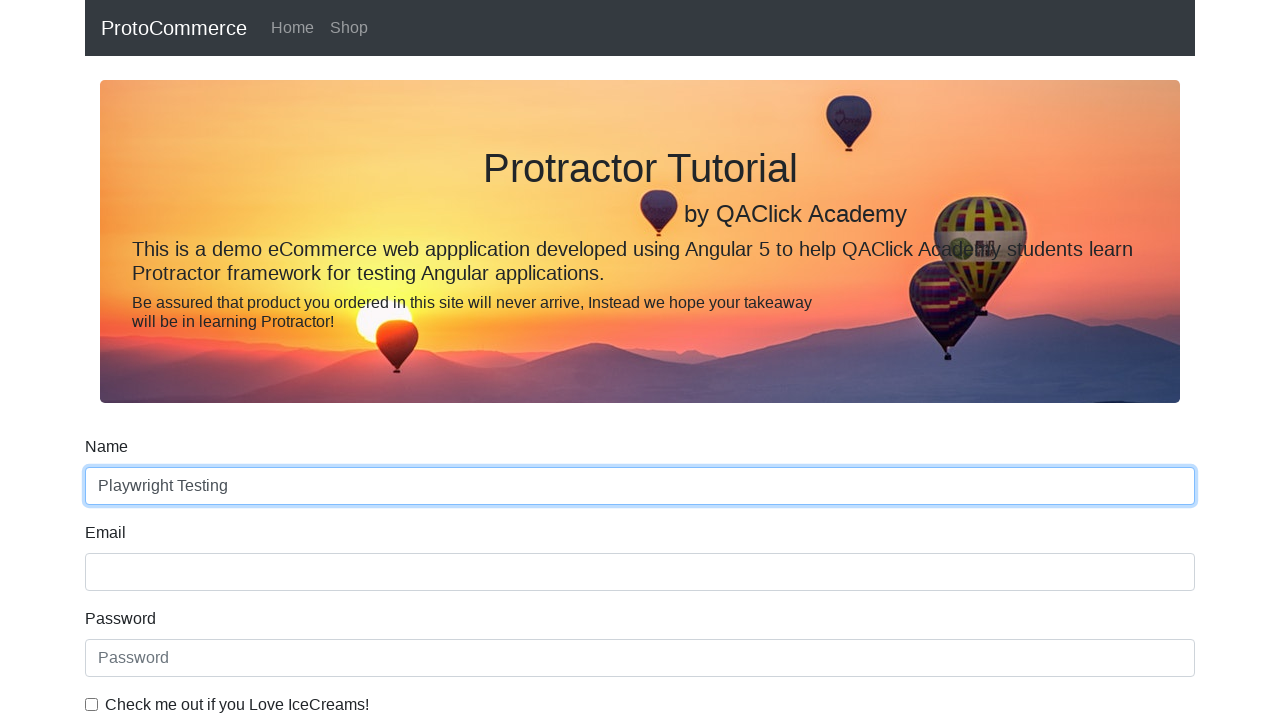